Tests the search functionality on Google Developers website by typing a search term, pressing enter, and waiting for search results to appear.

Starting URL: https://developers.google.com/web

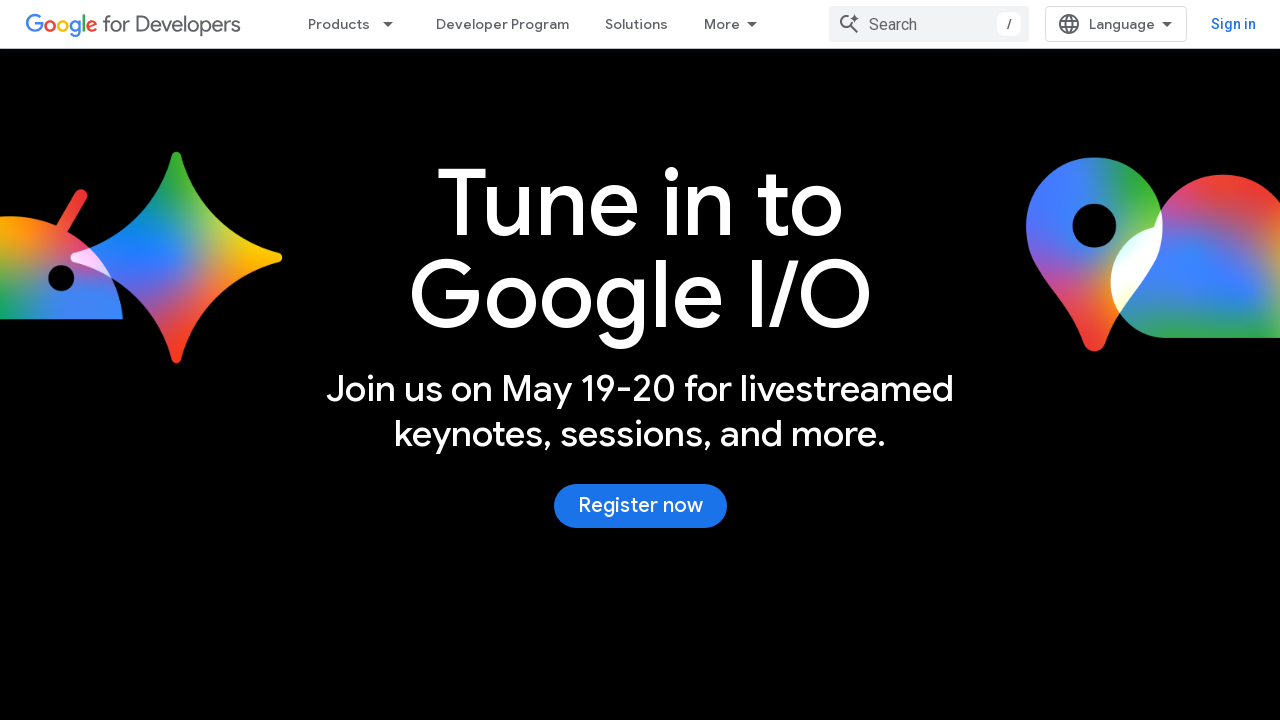

Waited for page to fully load (networkidle state)
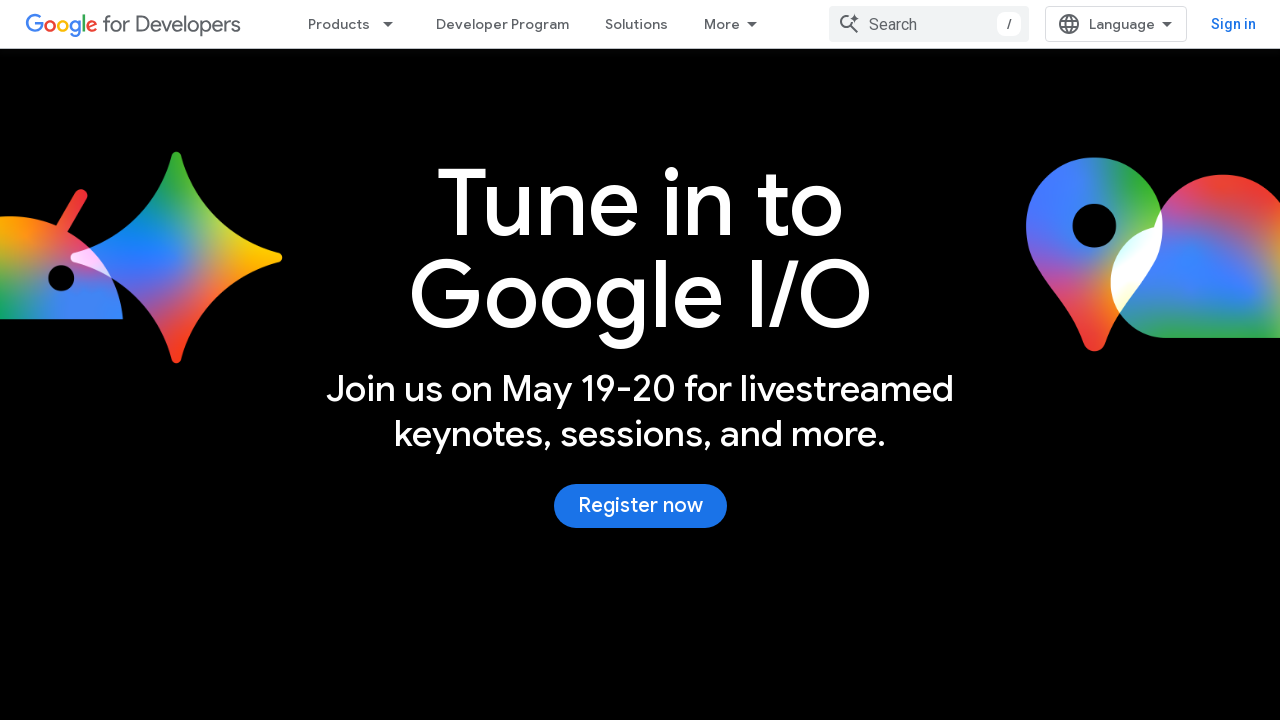

Typed 'web performance' into the search field on .devsite-search-field
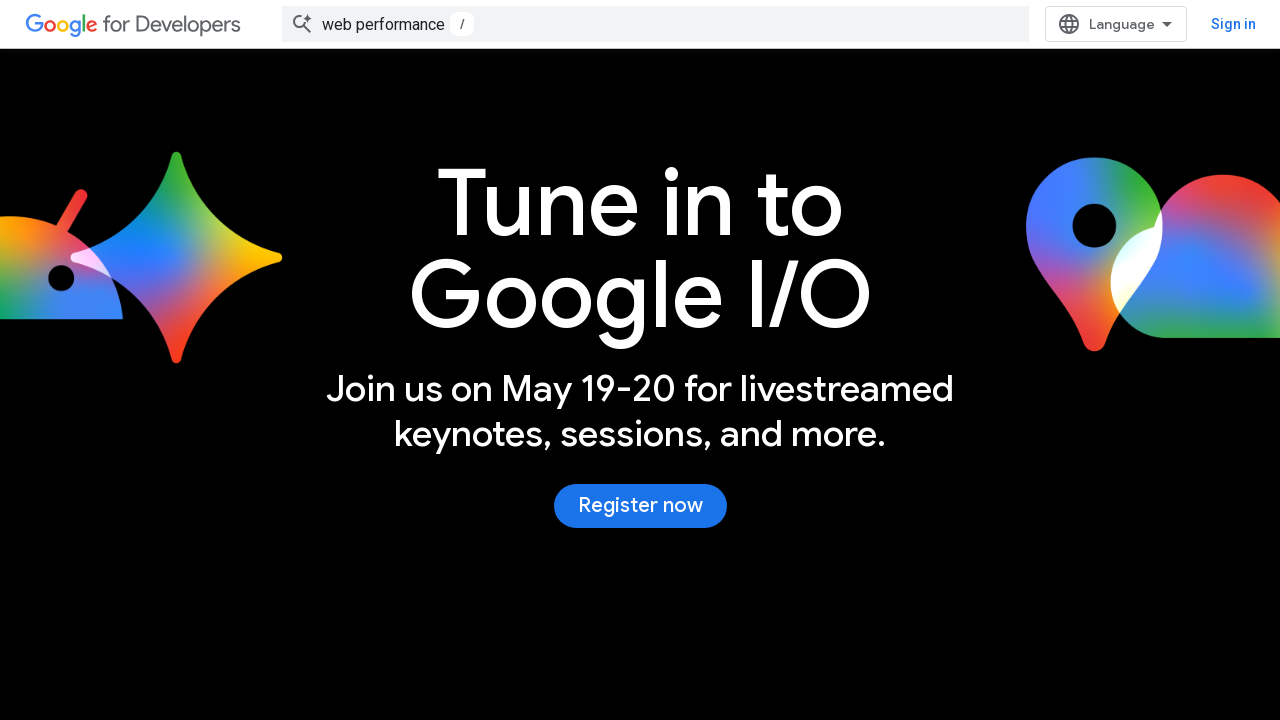

Pressed Enter to submit the search query
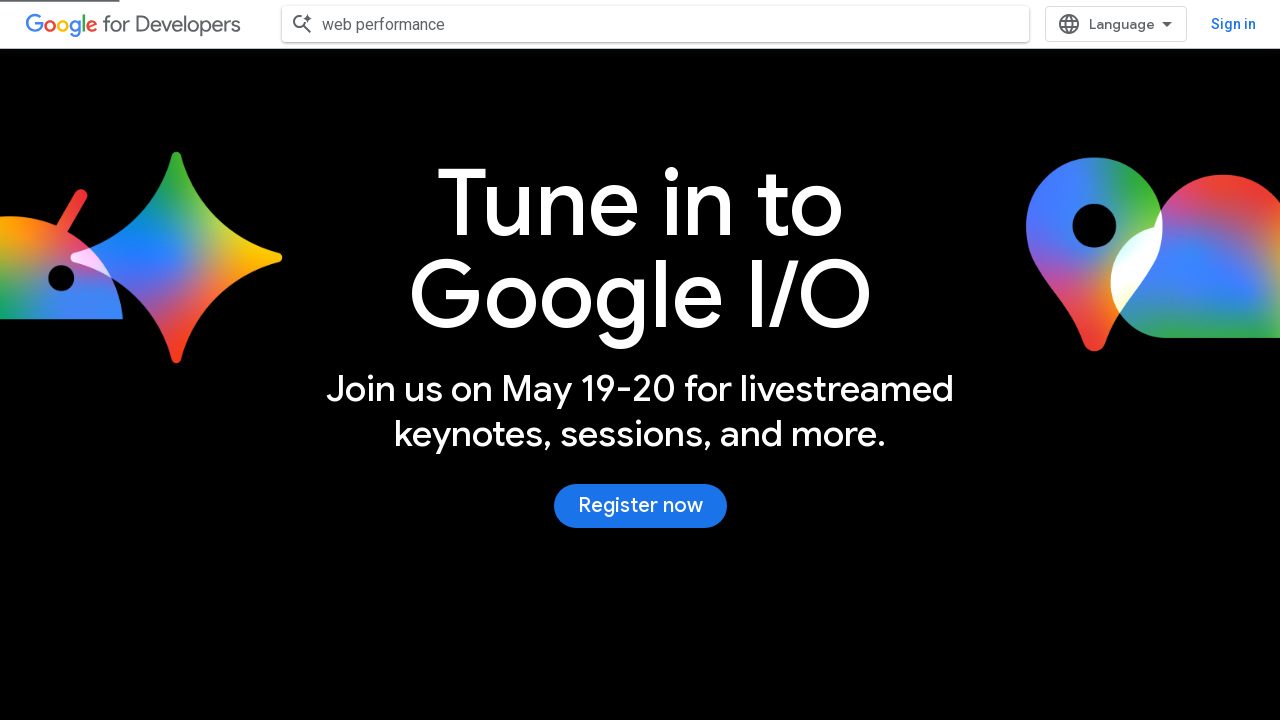

Search results appeared on the page
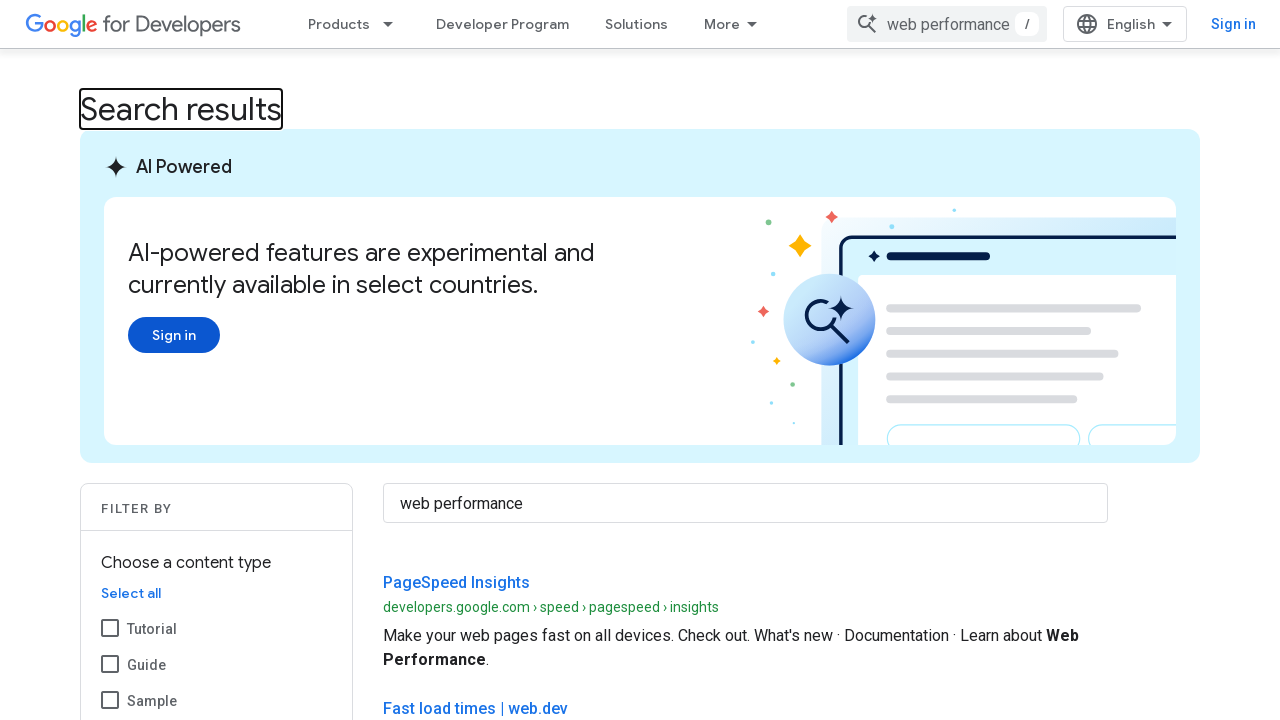

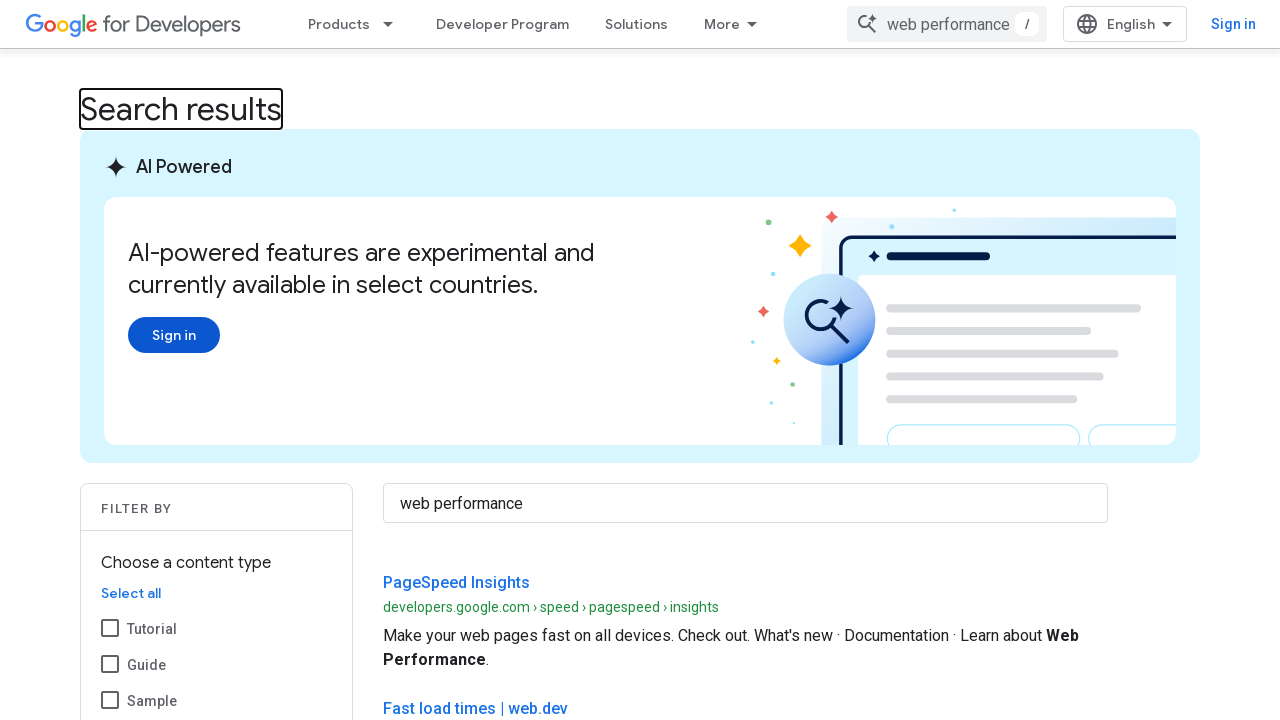